Tests JavaScript confirm dialog by clicking the confirm button and accepting the confirmation dialog.

Starting URL: https://demoqa.com/alerts

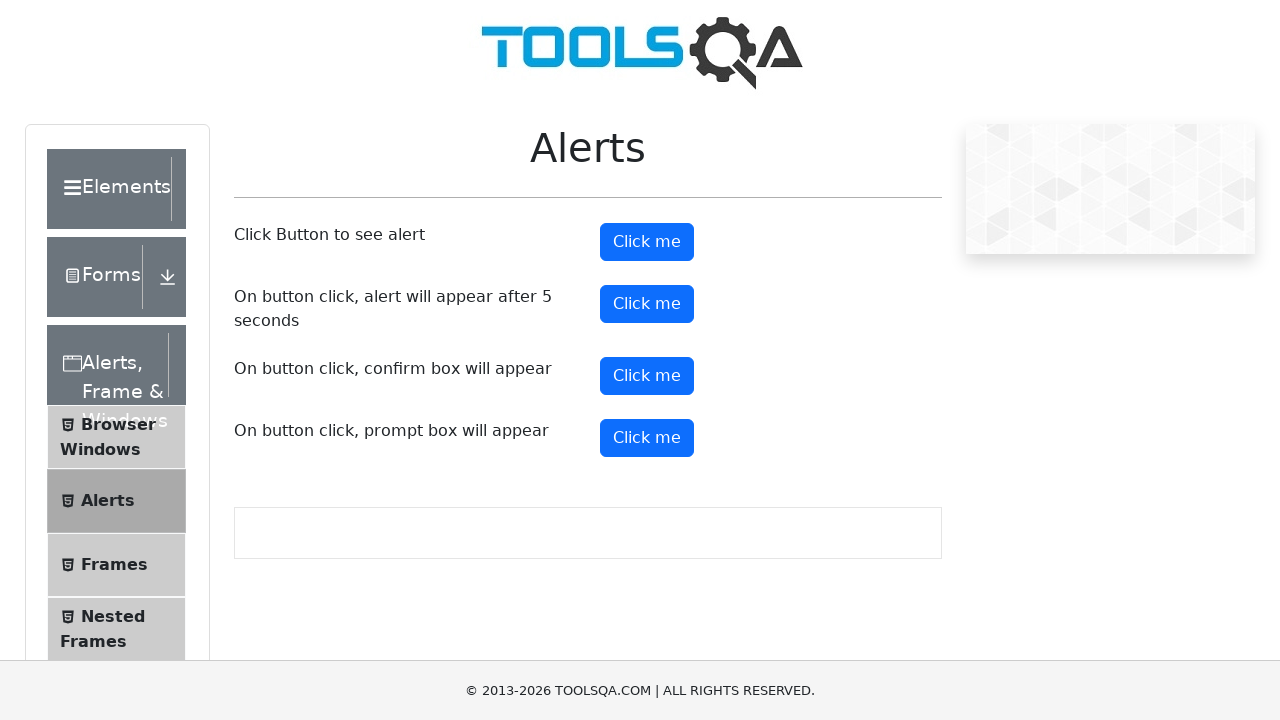

Set up dialog handler to accept confirmation dialogs
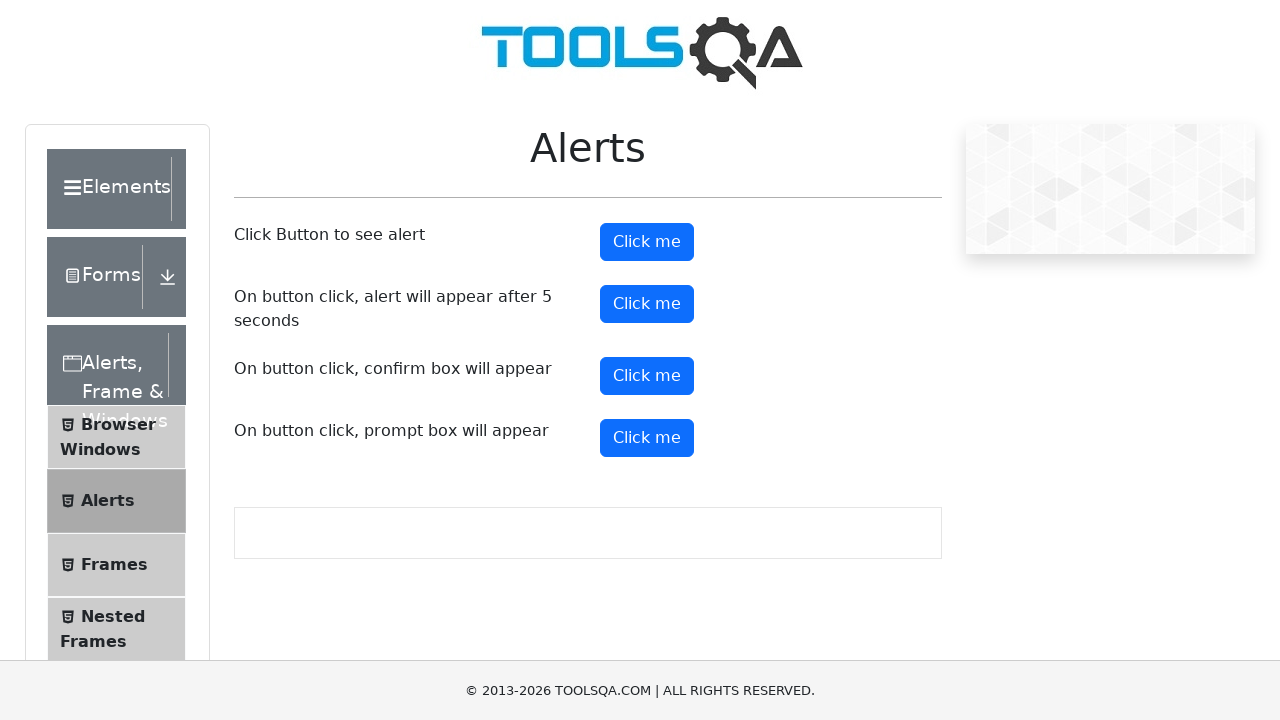

Clicked confirm button to trigger JavaScript confirm dialog at (647, 376) on #confirmButton
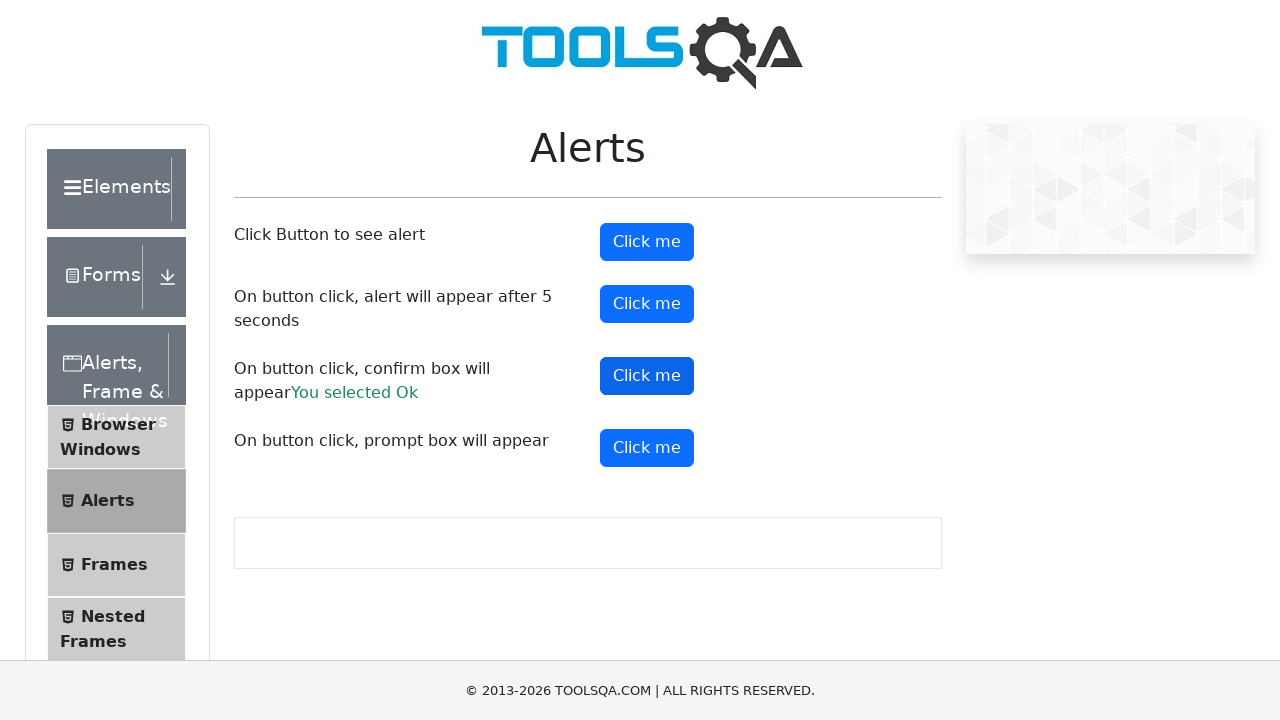

Confirmation dialog accepted and result text appeared
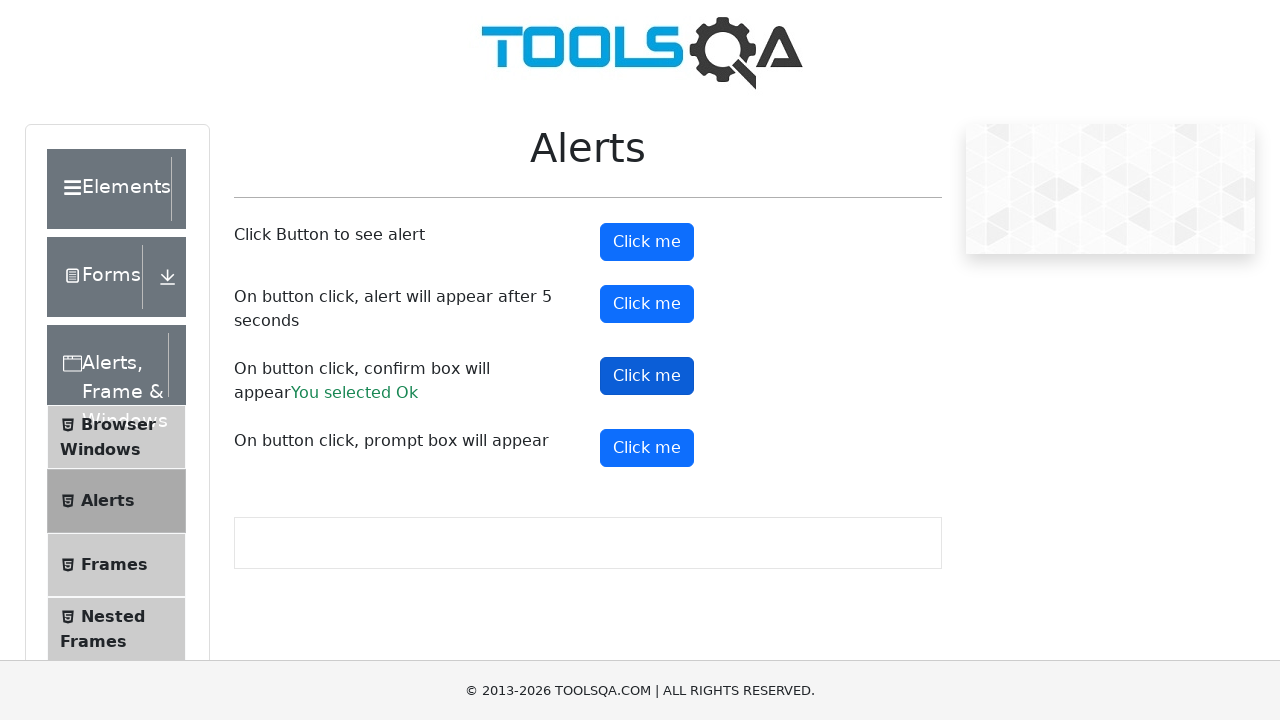

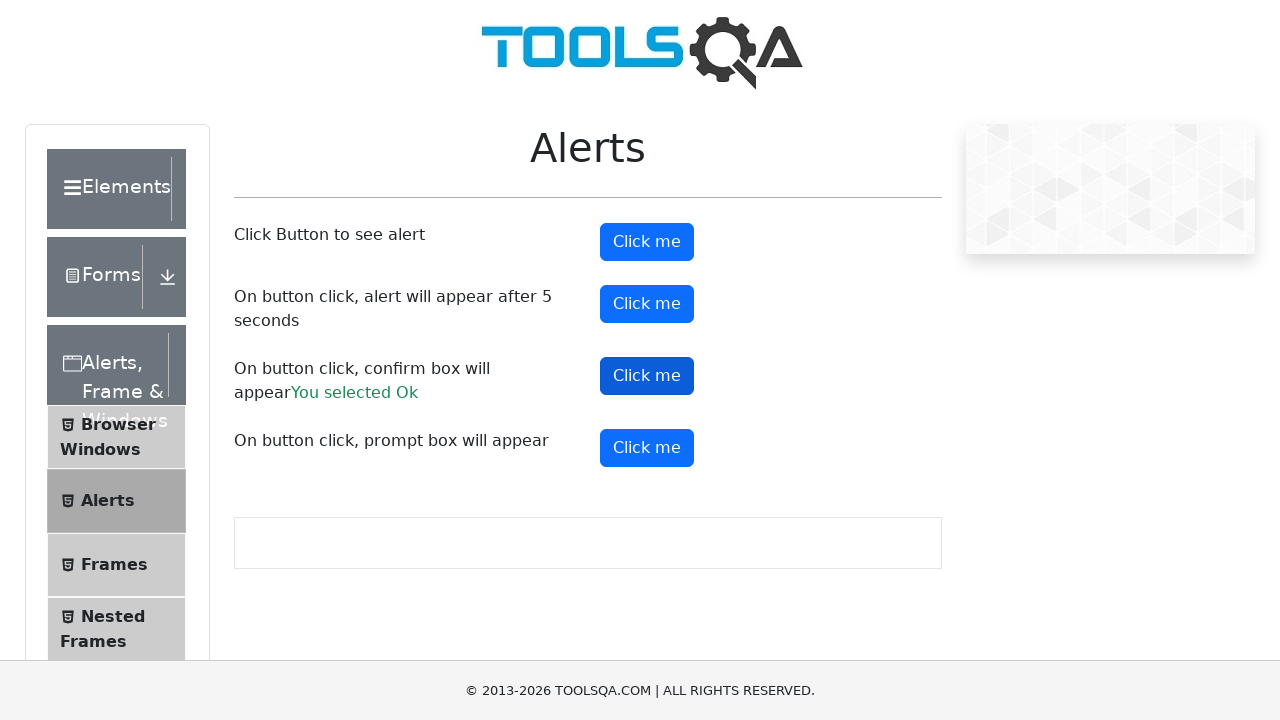